Tests a registration/contact form on a demo automation testing site by filling in personal details including name, address, email, phone number, and selecting radio/checkbox options.

Starting URL: http://demo.automationtesting.in/

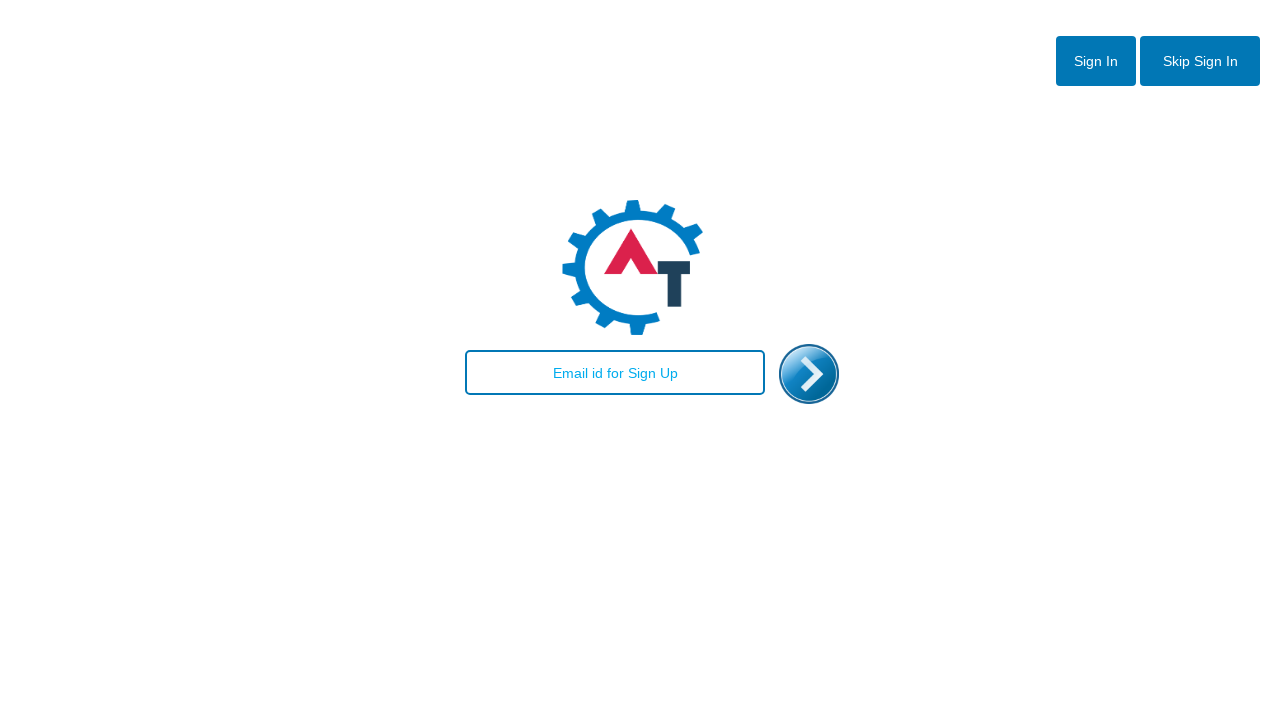

Filled email field with test email address on #email
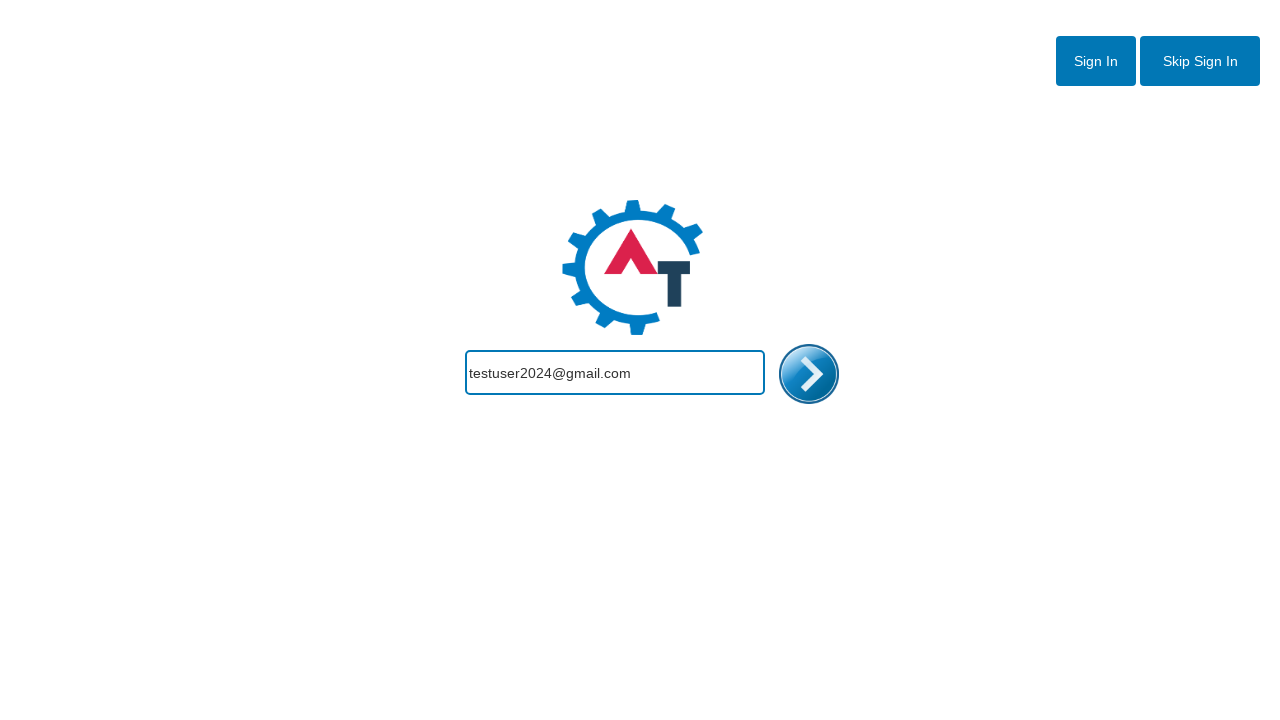

Clicked enter button to access registration form at (809, 374) on #enterimg
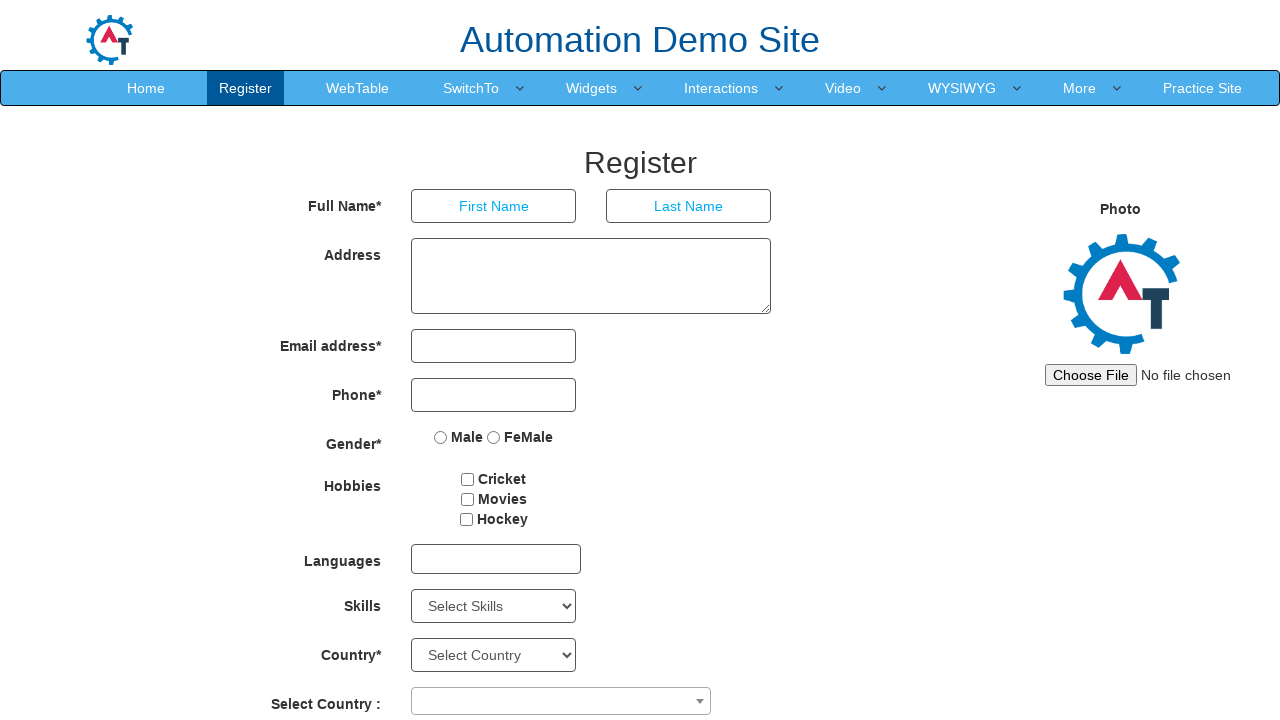

Registration form loaded successfully
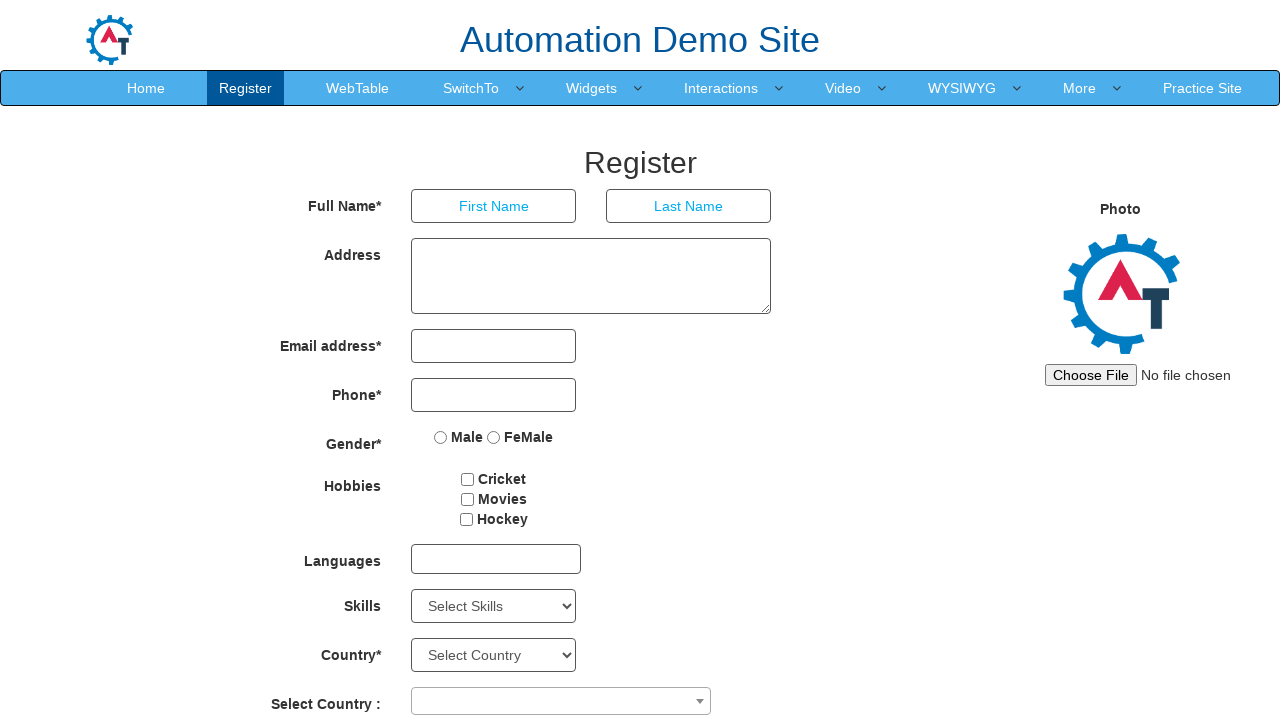

Filled first name field with 'Michael' on //form[@id='basicBootstrapForm']/div[1]/div[1]/input
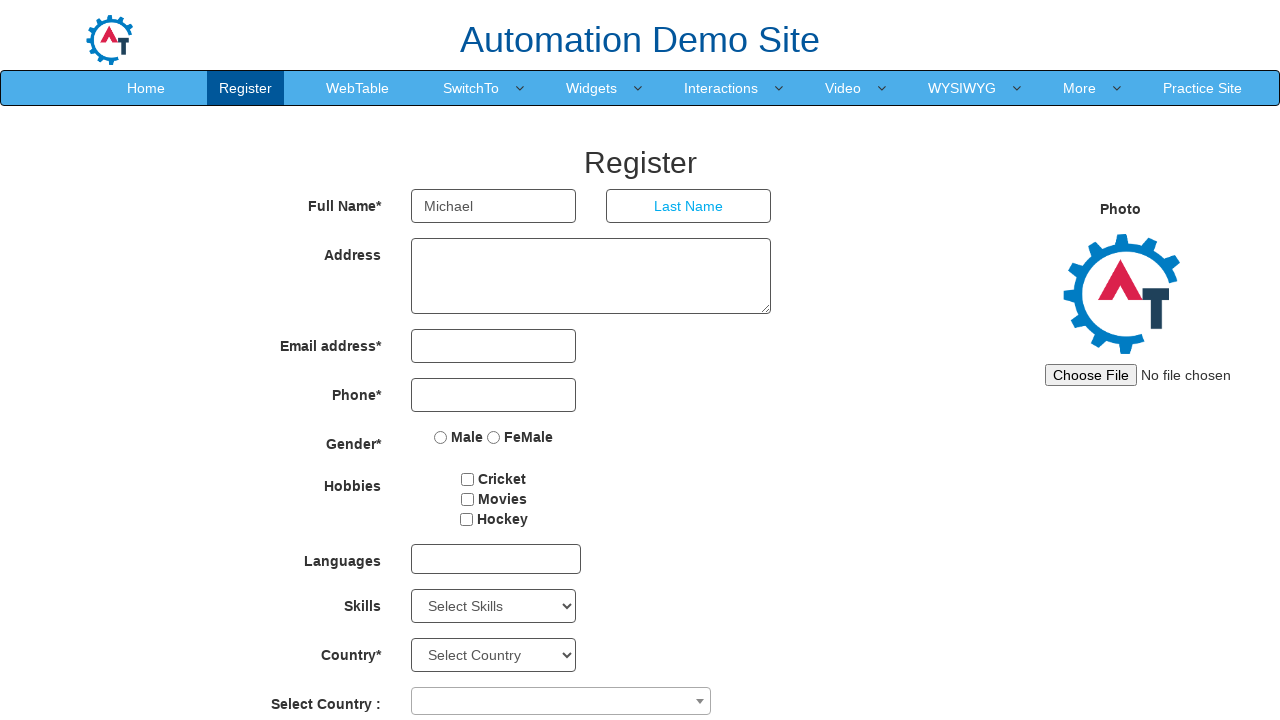

Filled last name field with 'Thompson' on #basicBootstrapForm > div:nth-child(1) > div:nth-child(3) > input
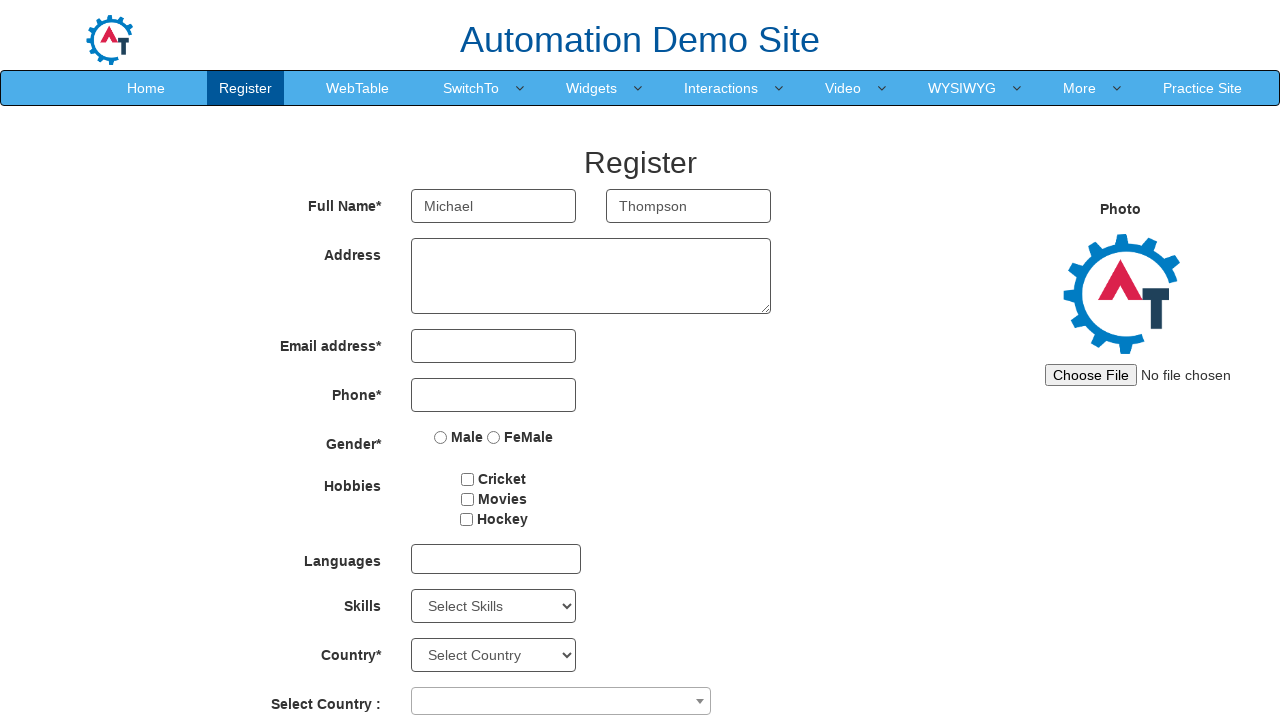

Filled address field with '123 Oak Street, Austin TX 78701' on //form[@id='basicBootstrapForm']/div[2]/div/textarea
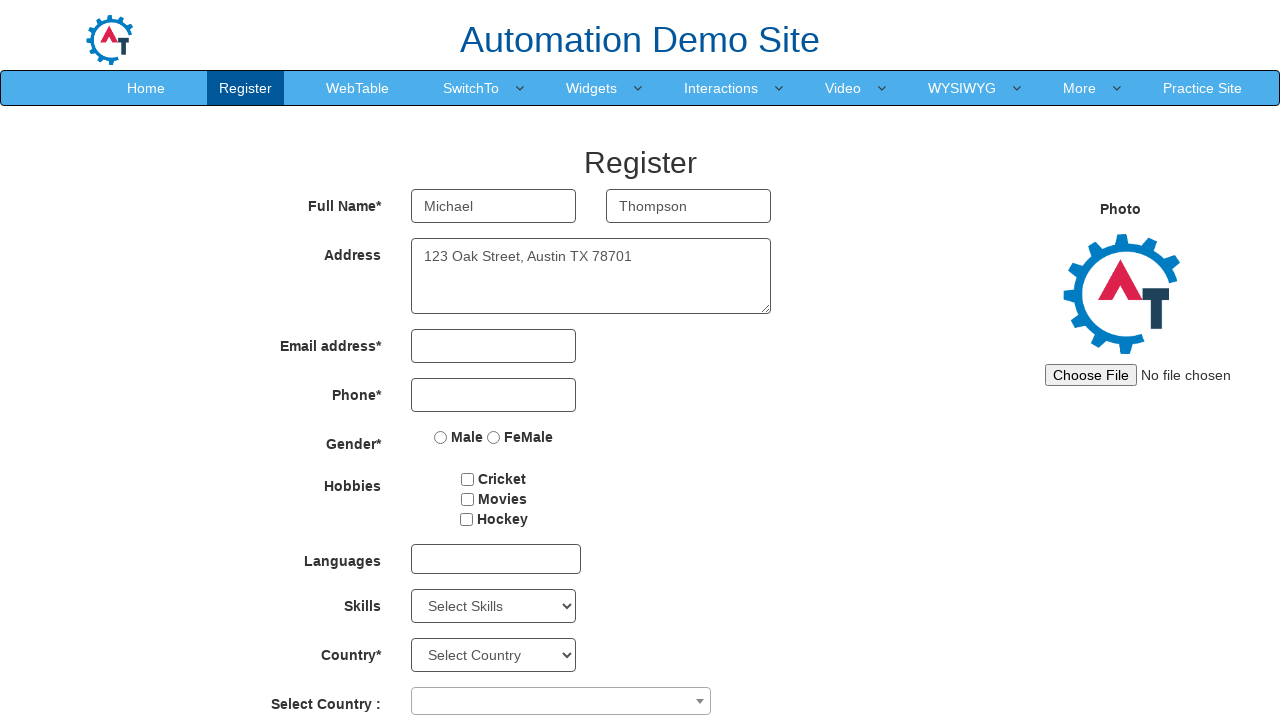

Filled email field with 'michael.thompson@example.com' on #eid input
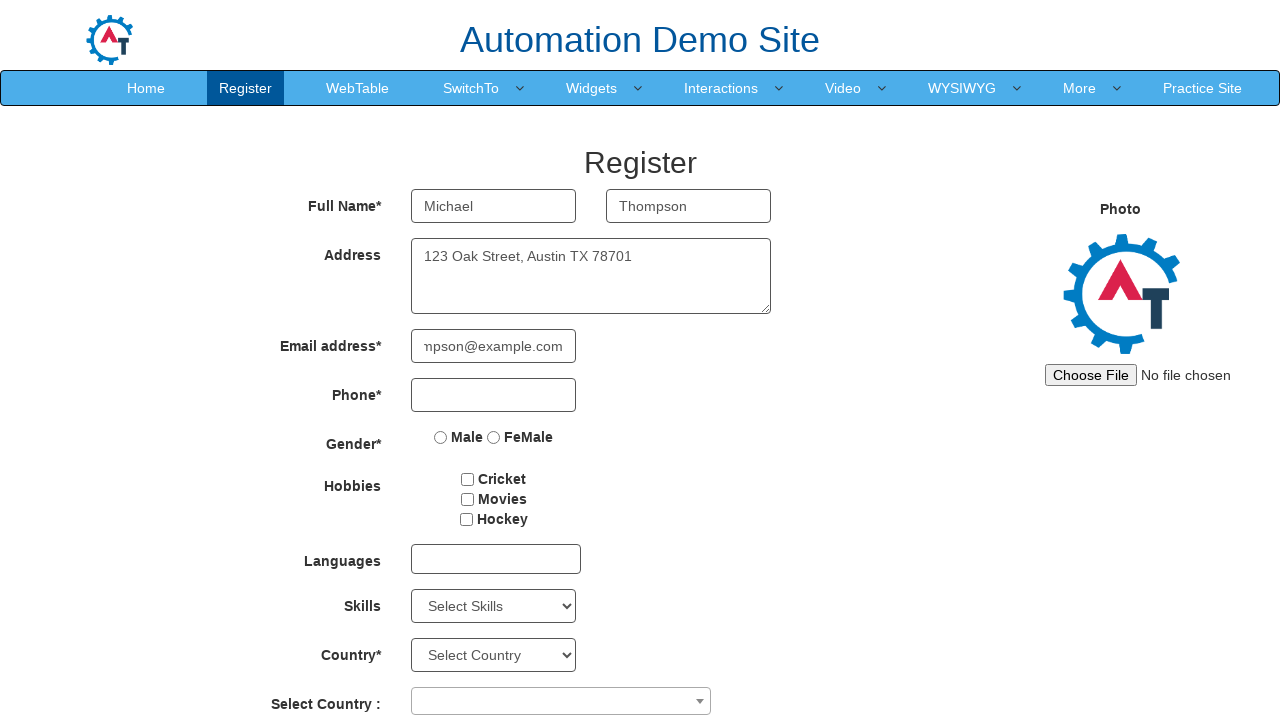

Filled phone number field with '5124567890' on //form[@id='basicBootstrapForm']/div[4]/div/input
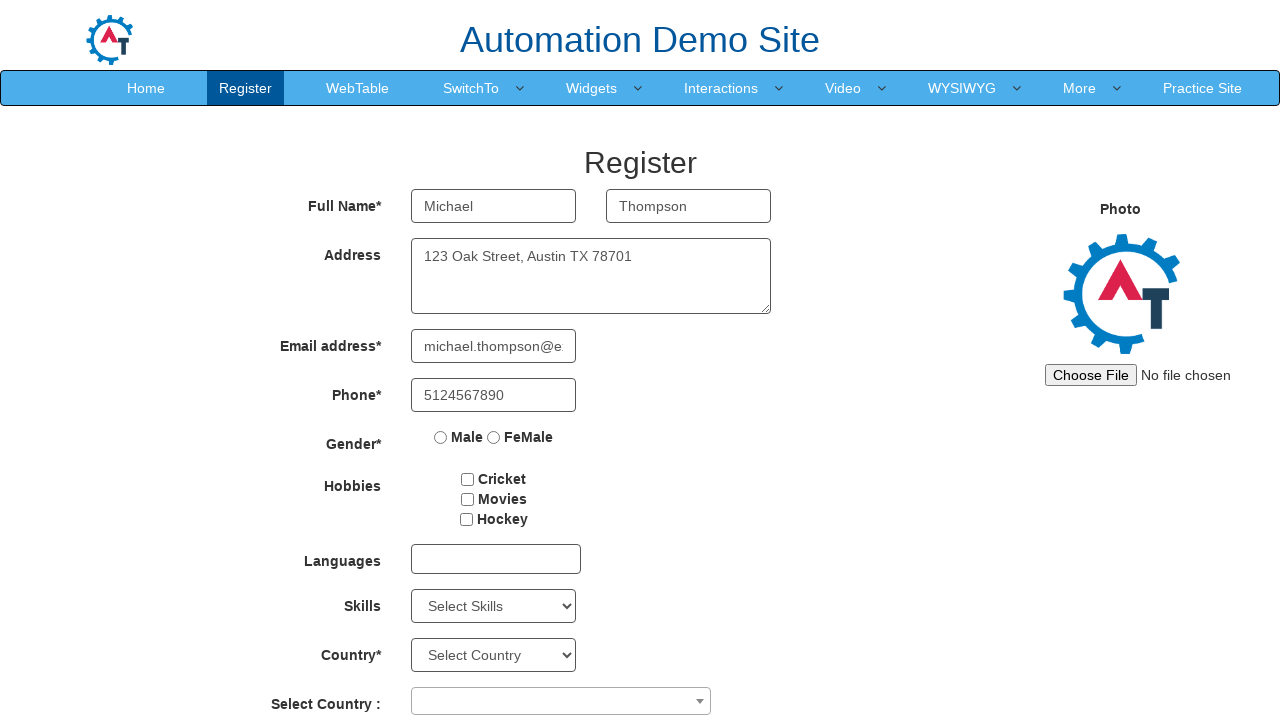

Selected gender radio button option at (441, 437) on input[name='radiooptions']
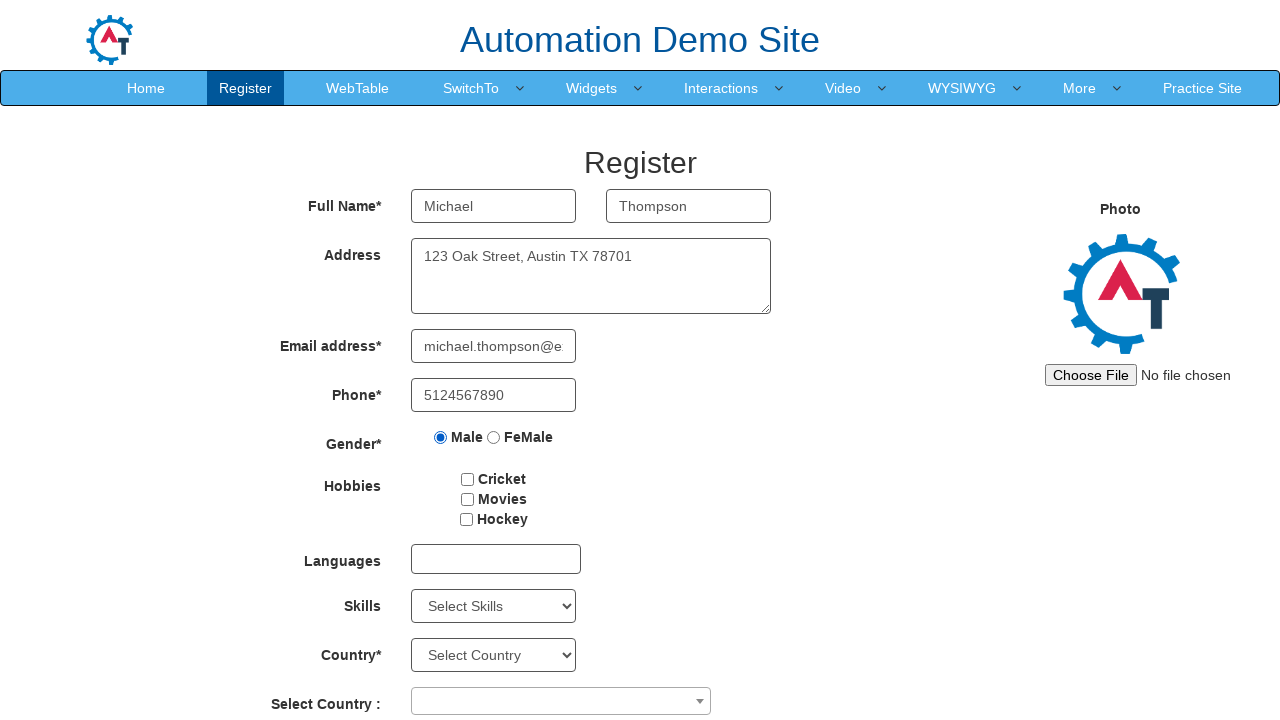

Checked hobby checkbox option at (468, 479) on #checkbox1
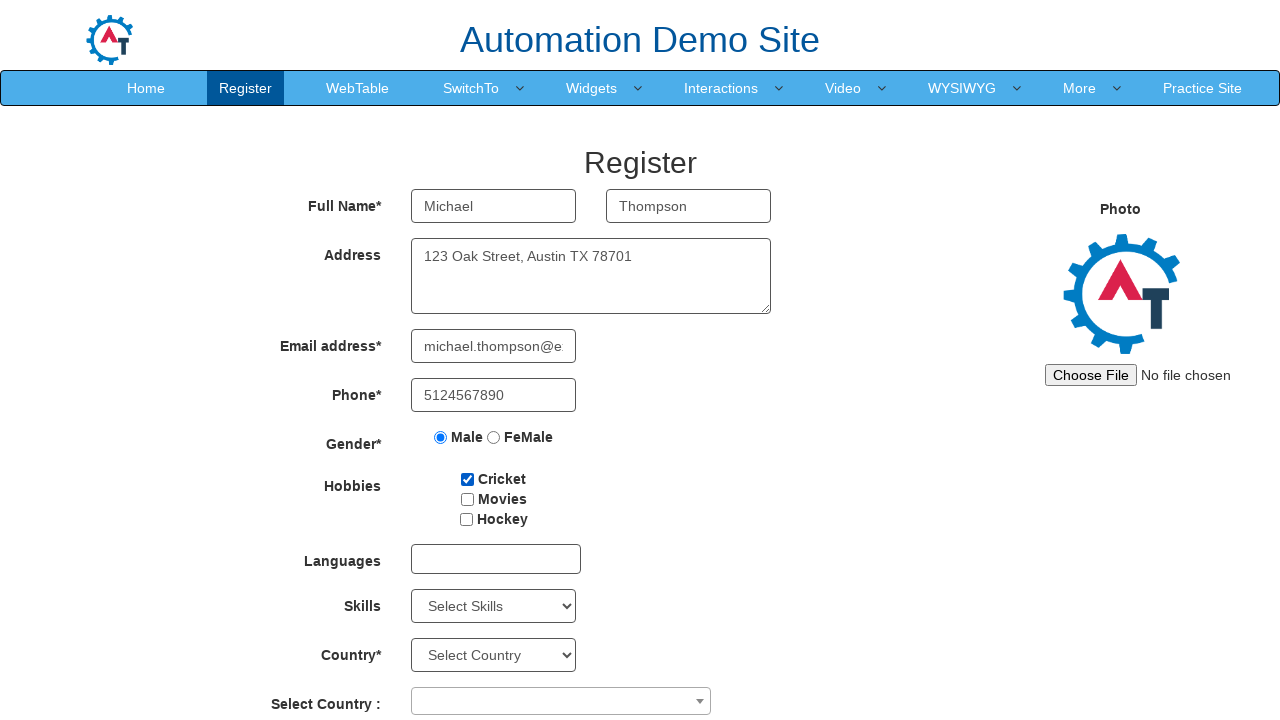

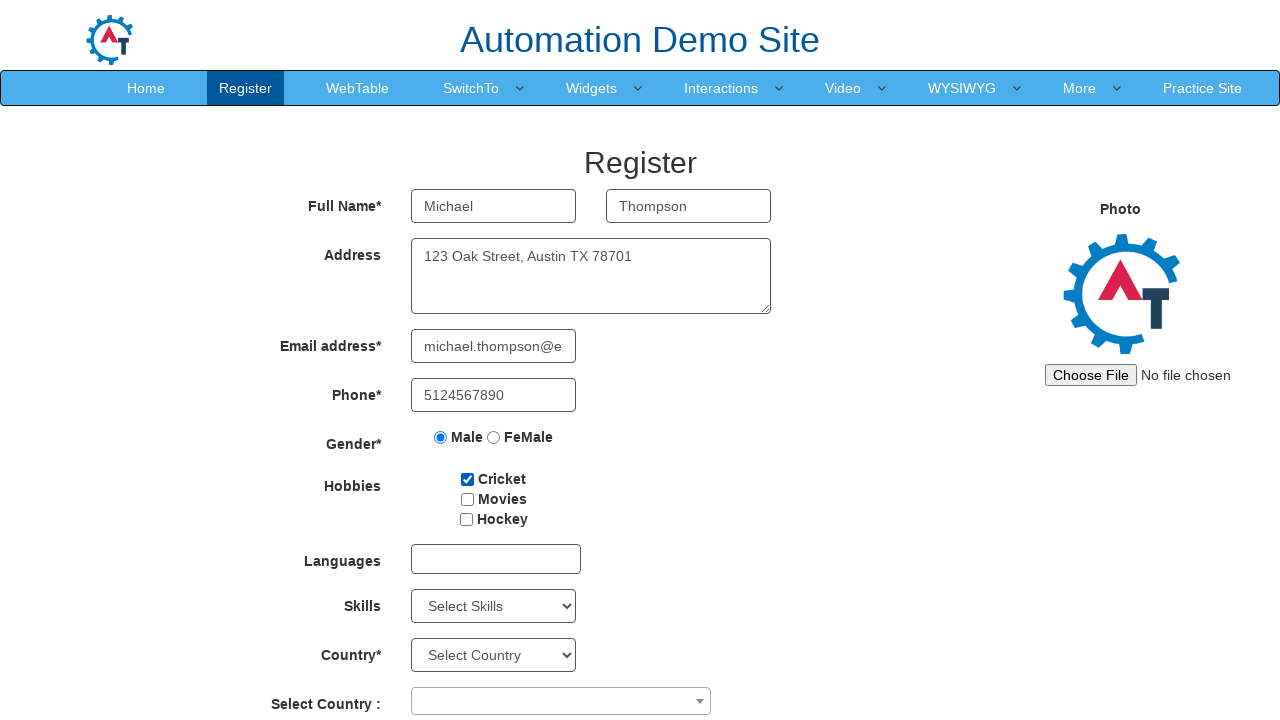